Navigates to the Skillbox website homepage and verifies the page loads successfully.

Starting URL: https://skillbox.ru

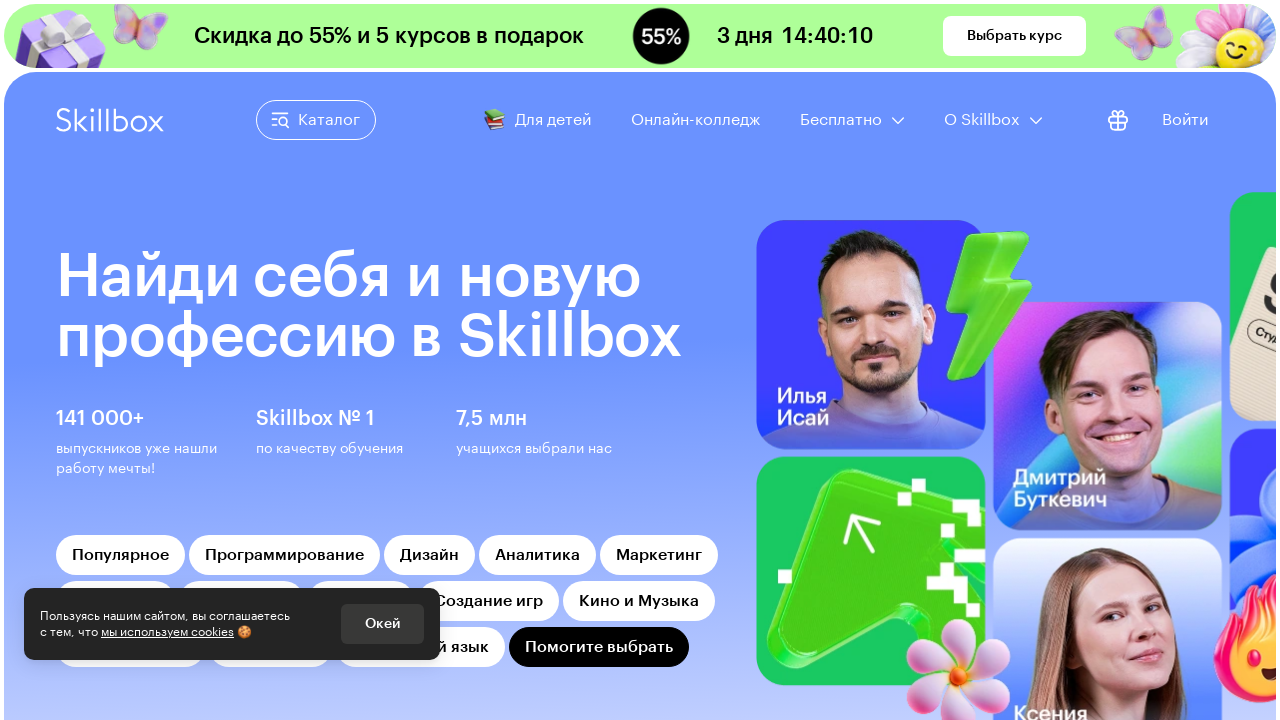

Waited for page DOM content to load
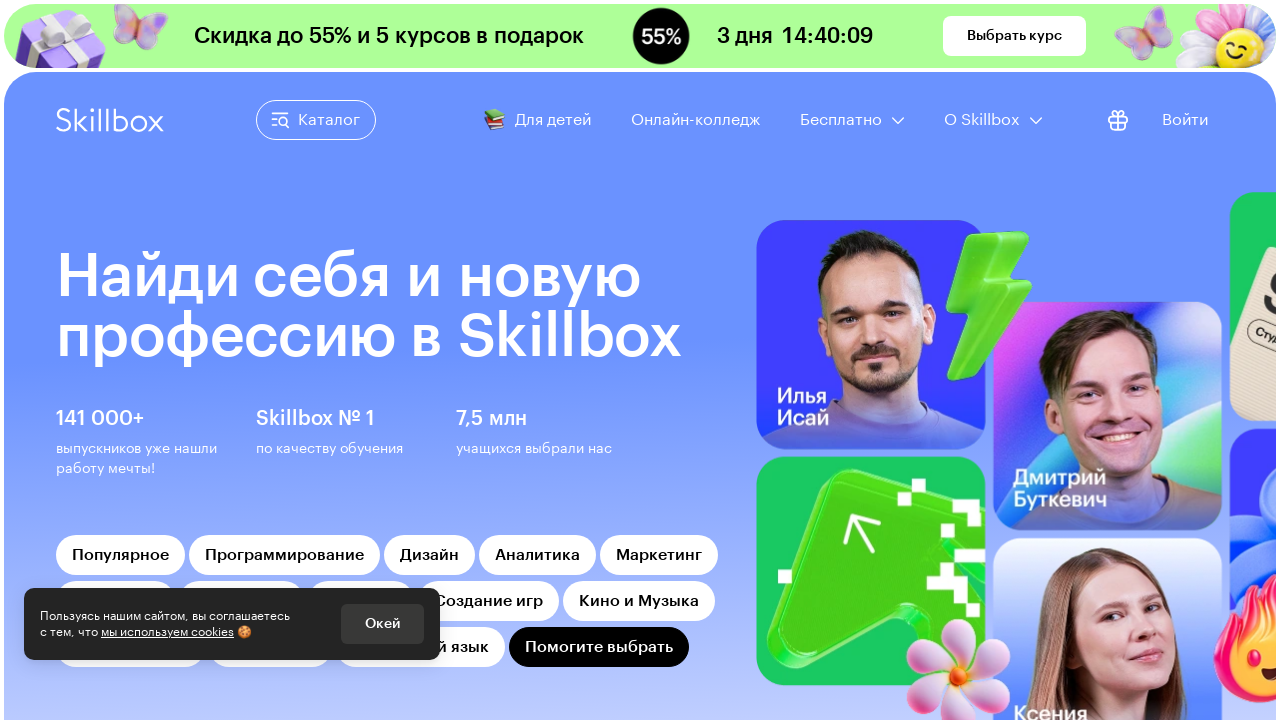

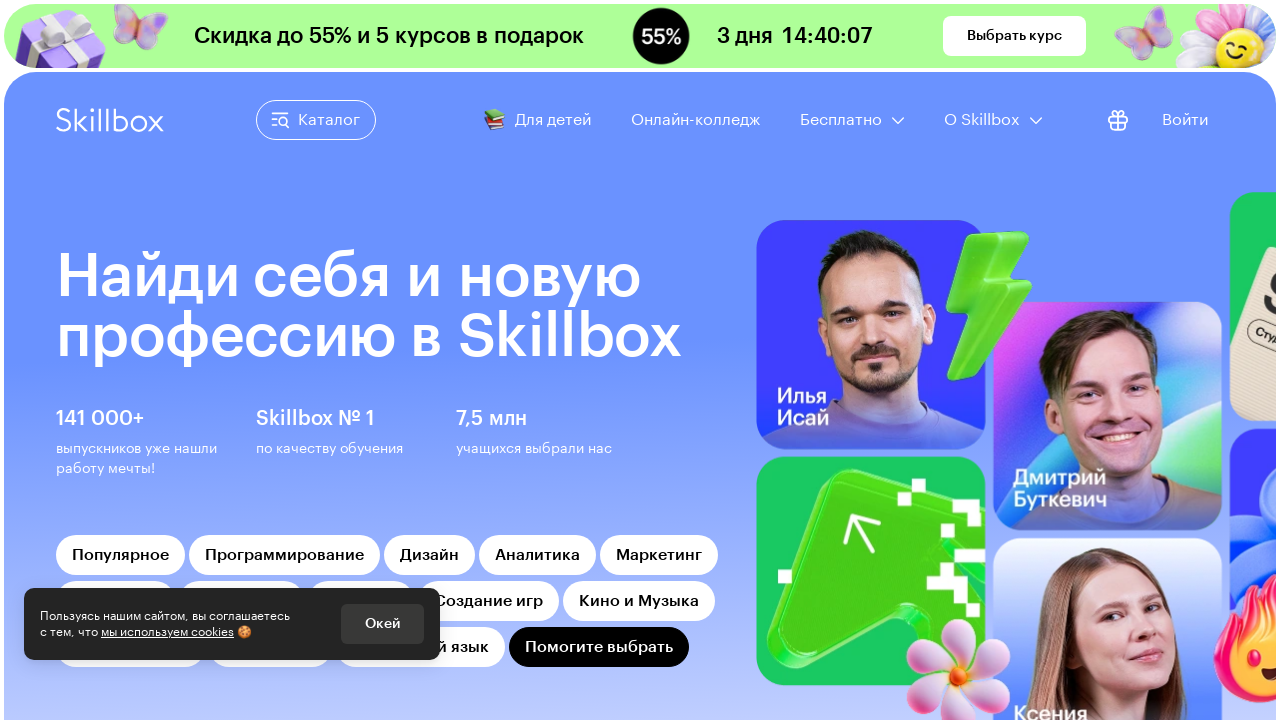